Tests registration form validation by submitting an empty form and verifying all required field error messages are displayed

Starting URL: https://alada.vn/tai-khoan/dang-ky.html

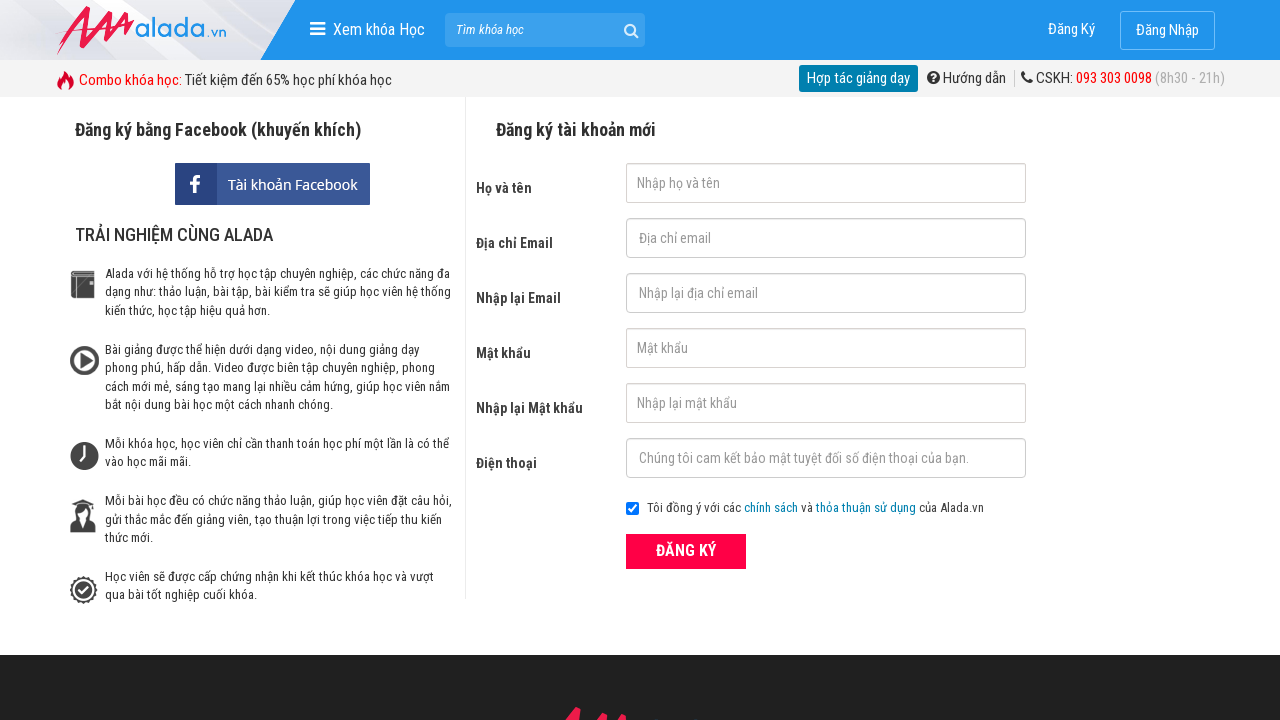

Navigated to registration form page
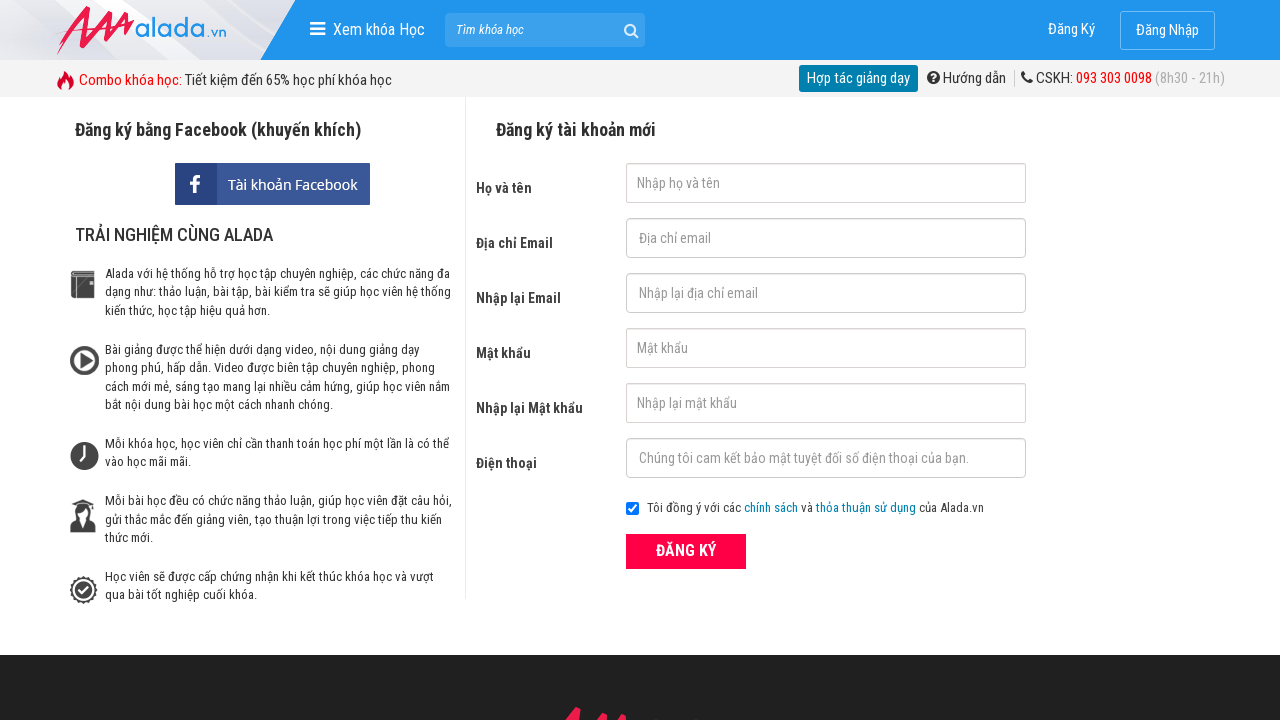

Clicked submit button without filling any fields at (686, 551) on button[type='submit']
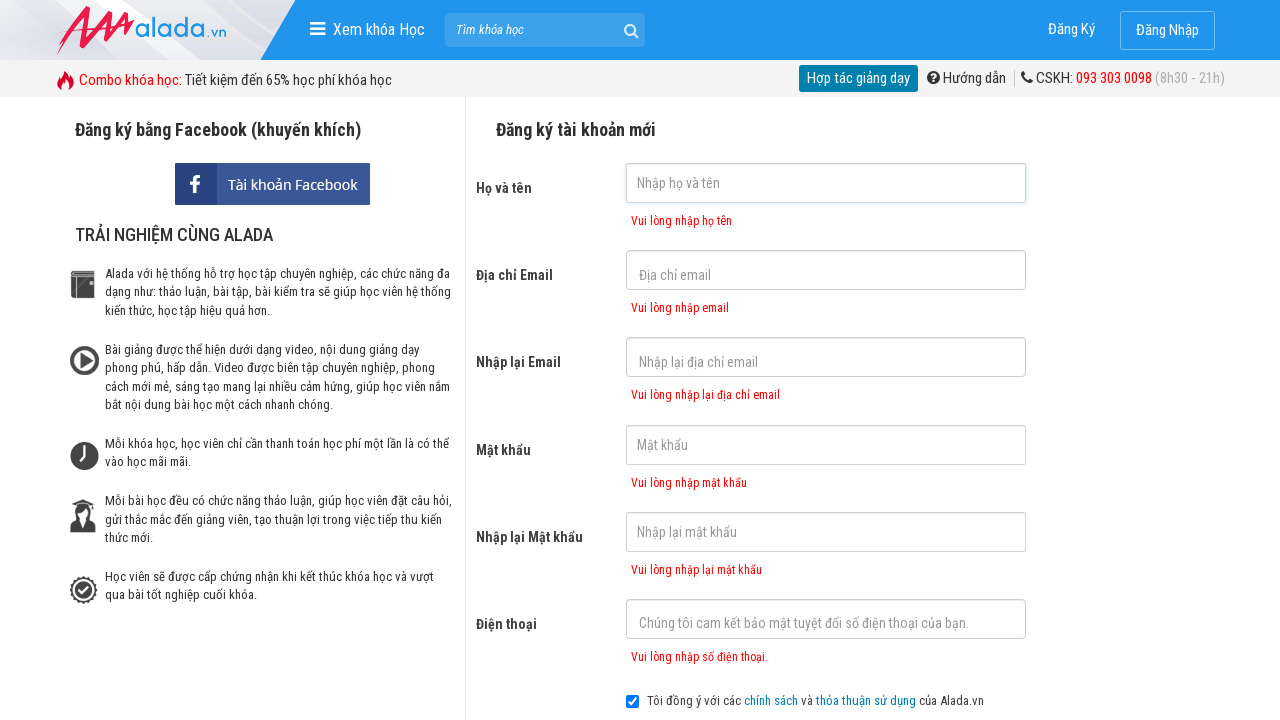

First name error message appeared
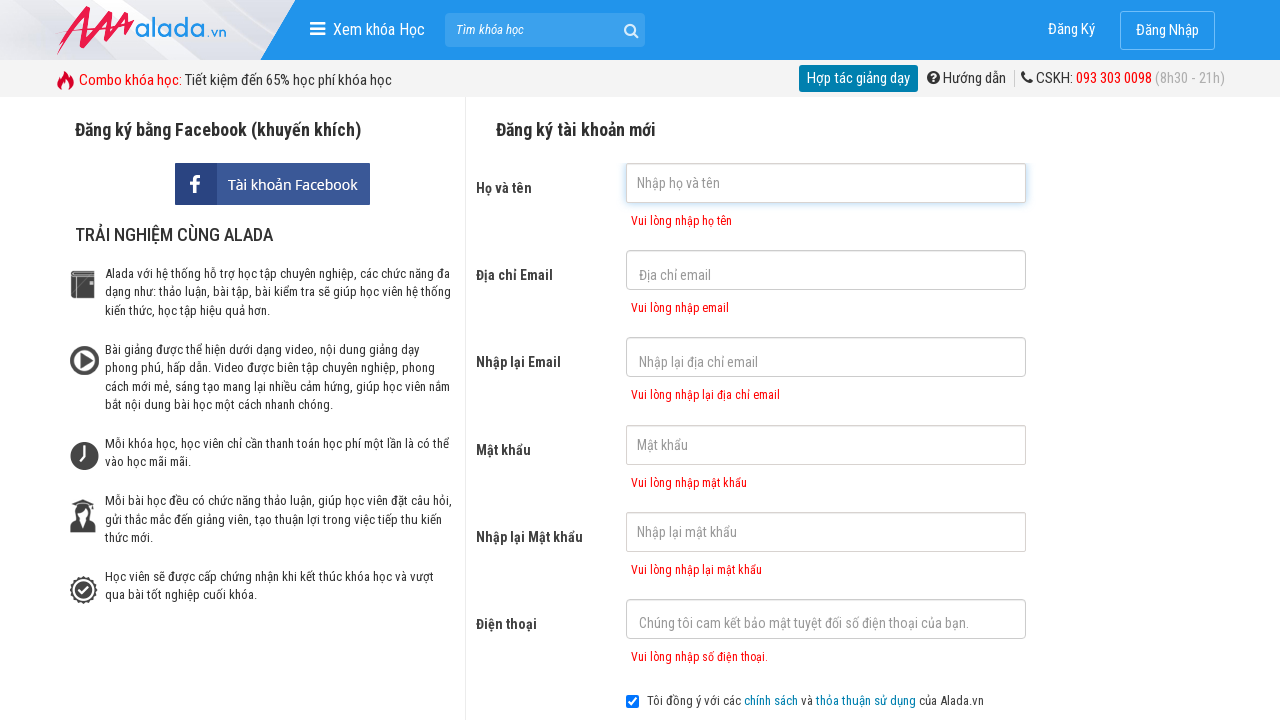

Email error message appeared
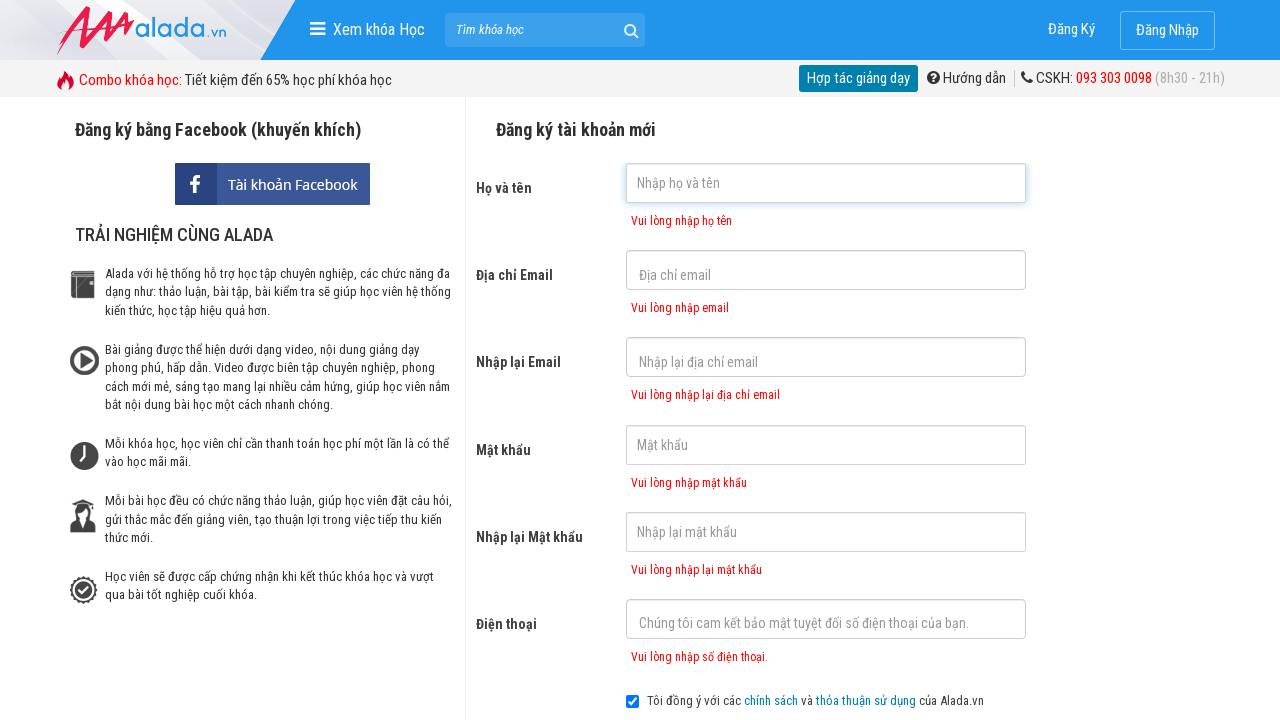

Confirm email error message appeared
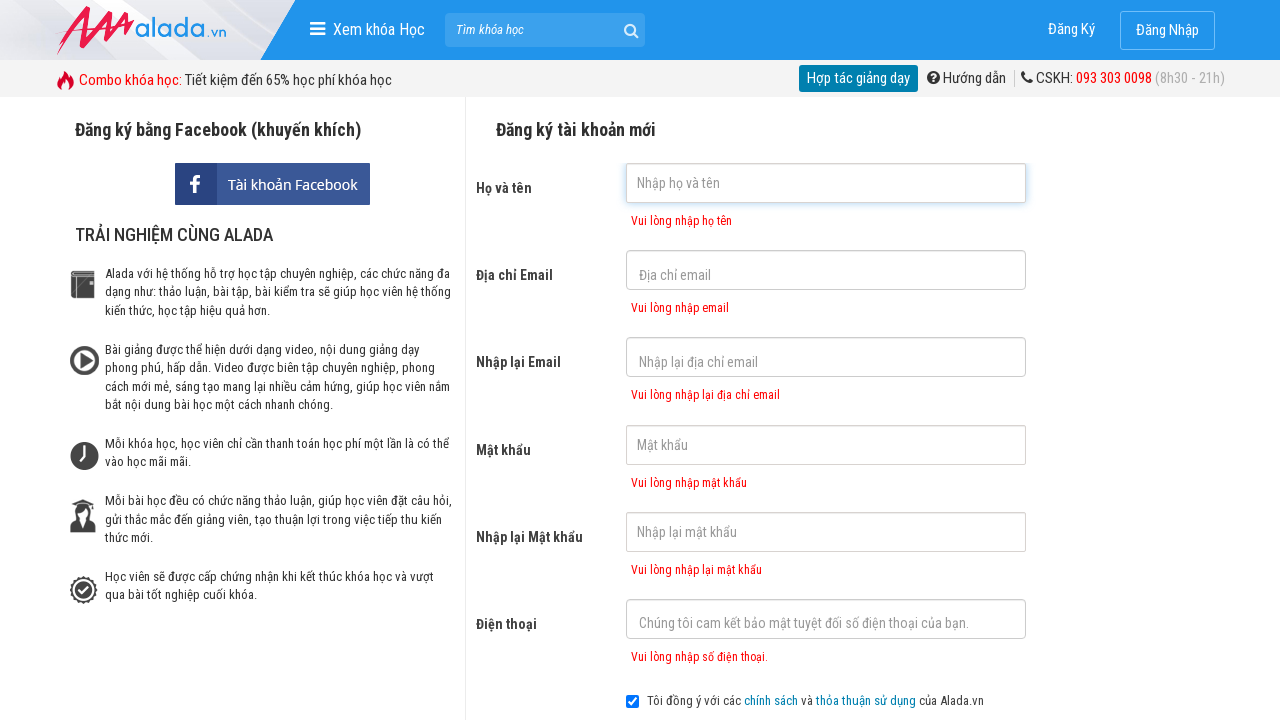

Confirm password error message appeared
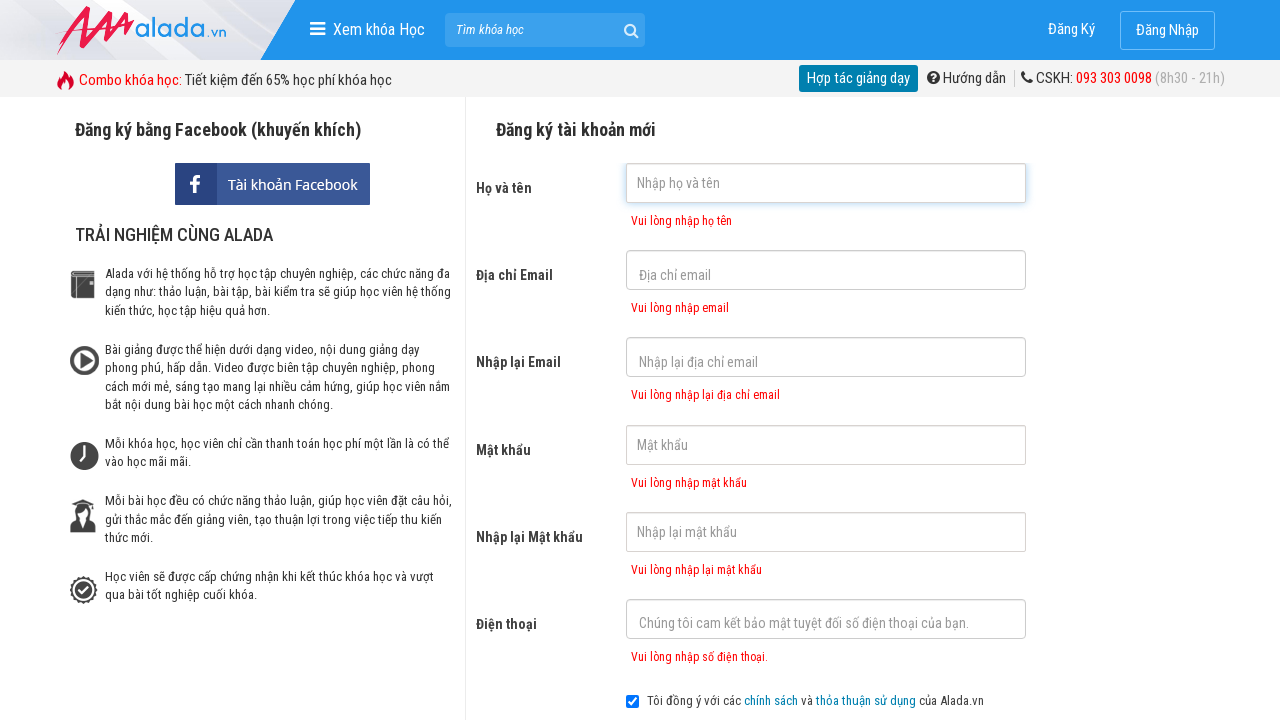

Phone number error message appeared
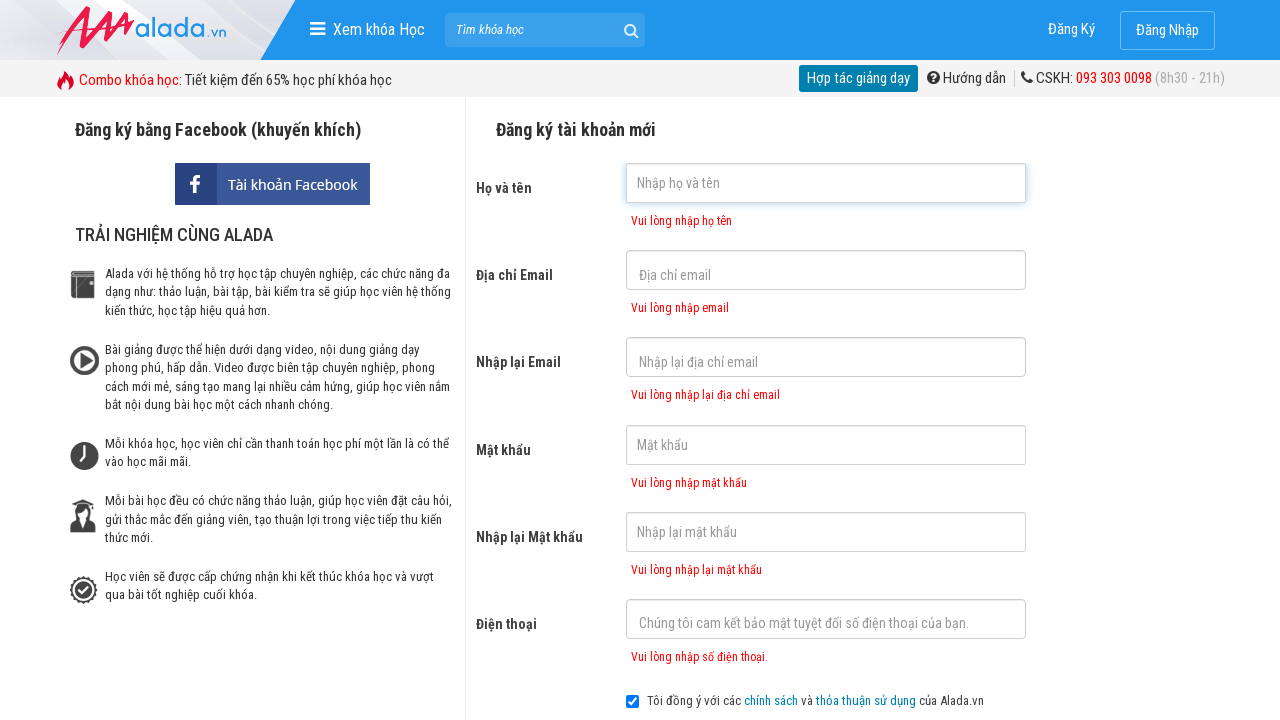

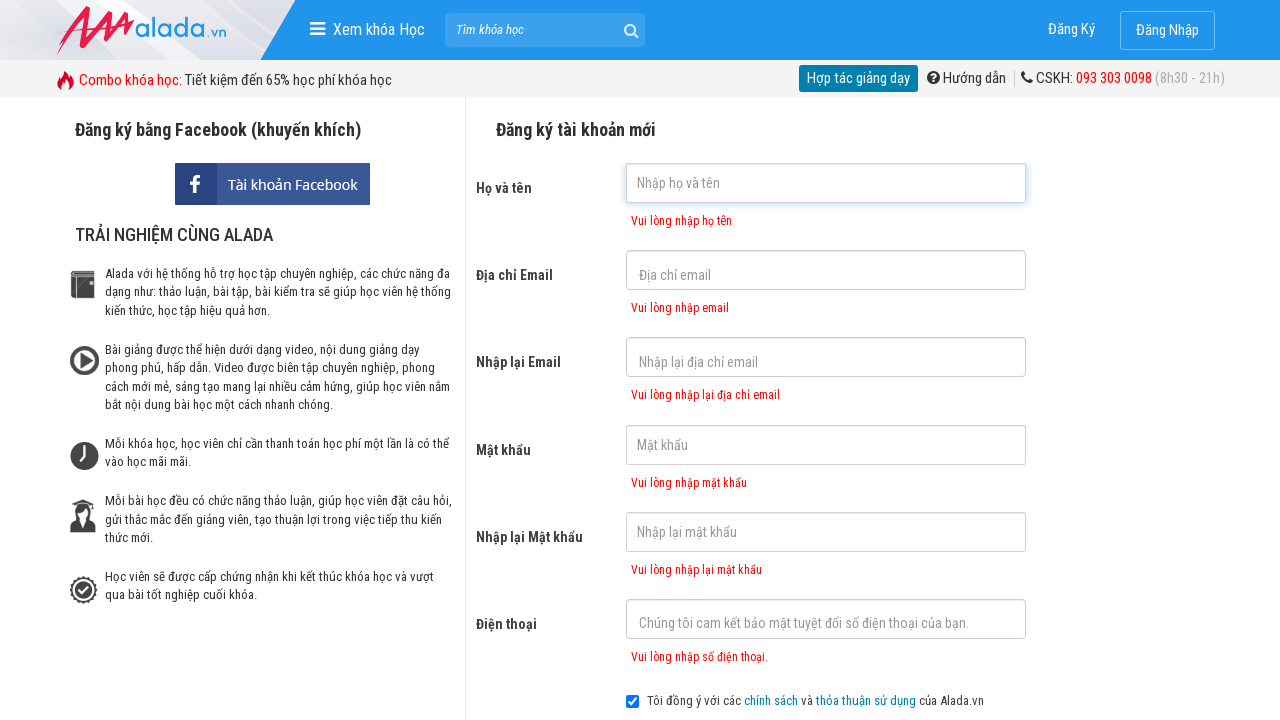